Navigates to Honda 2 Wheelers India website

Starting URL: https://www.honda2wheelersindia.com/

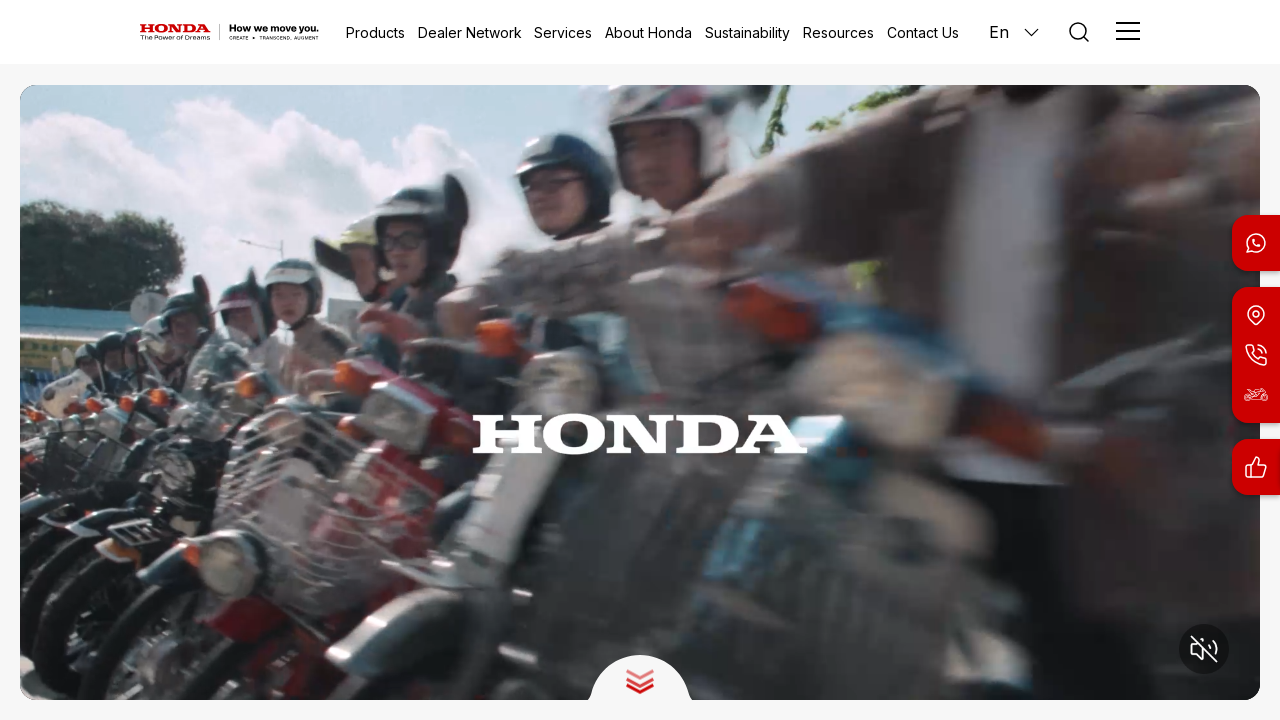

Navigated to Honda 2 Wheelers India website
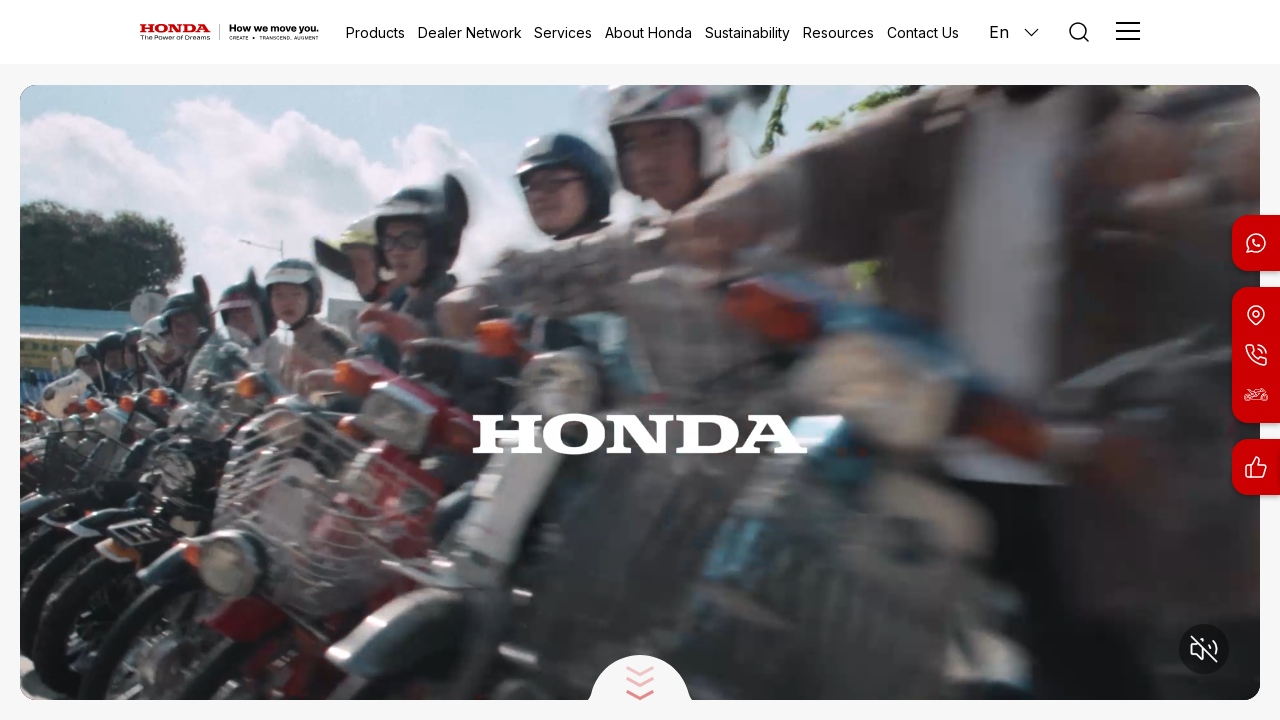

Page fully loaded and network idle
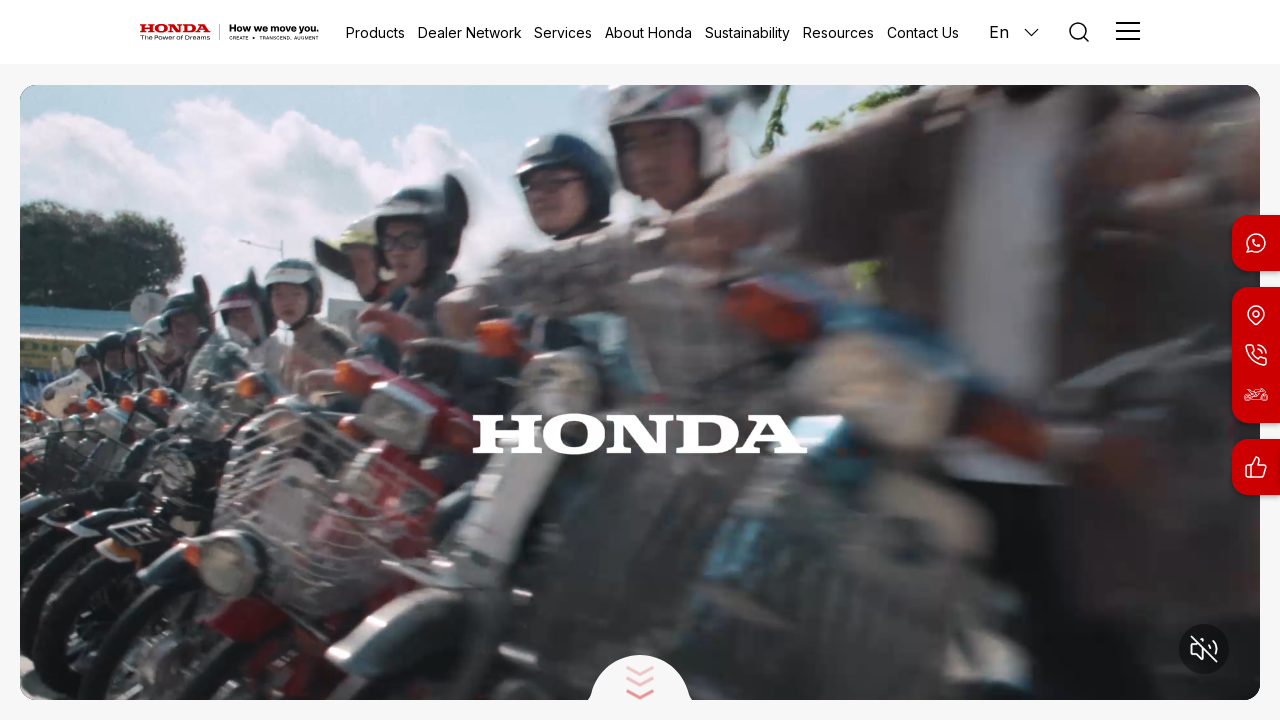

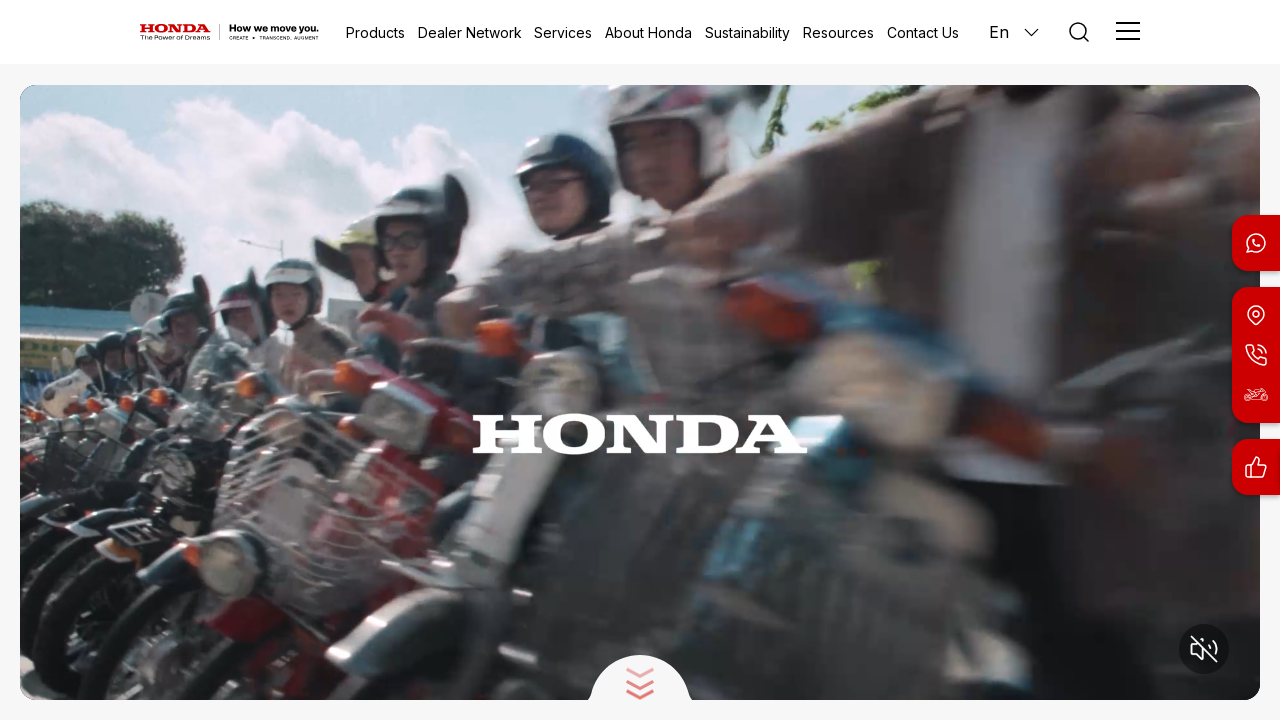